Tests e-commerce cart functionality by adding multiple products, canceling one item, and applying a promo code at checkout

Starting URL: https://rahulshettyacademy.com/seleniumPractise/

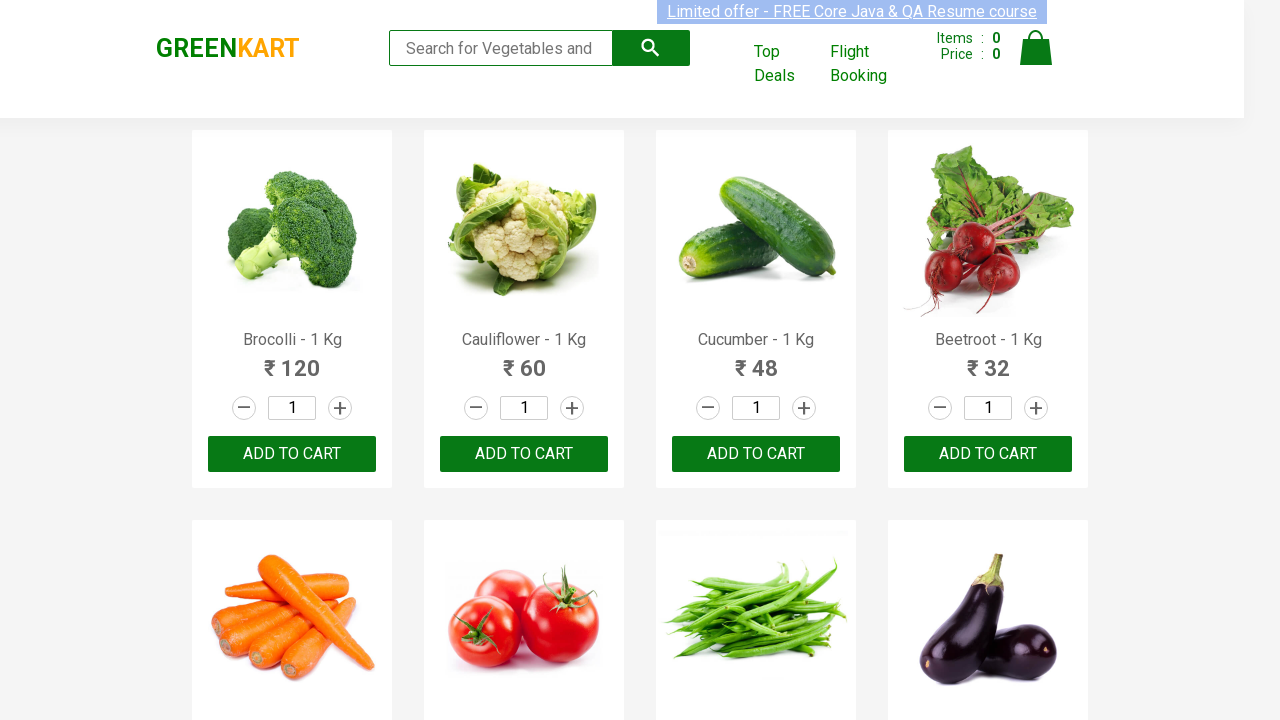

Added first product to cart at (292, 454) on div:nth-of-type(1) .product-action button
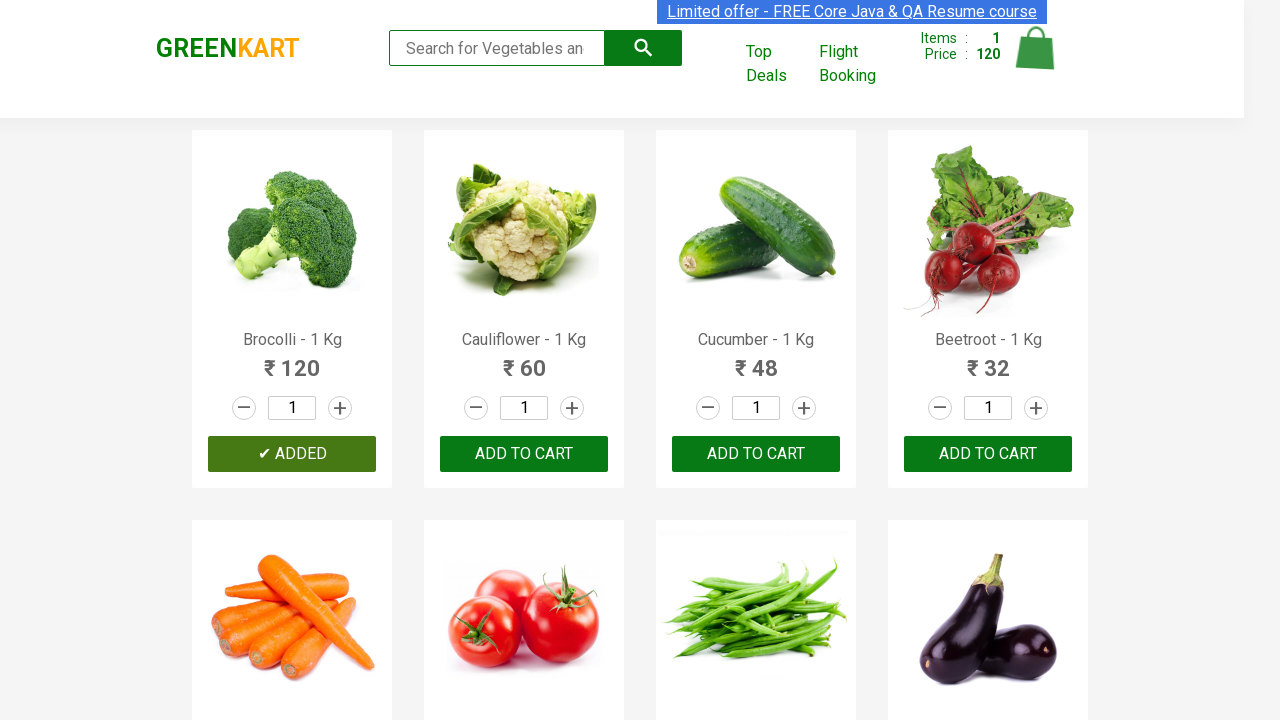

Added second product to cart at (524, 454) on div:nth-of-type(2) .product-action button
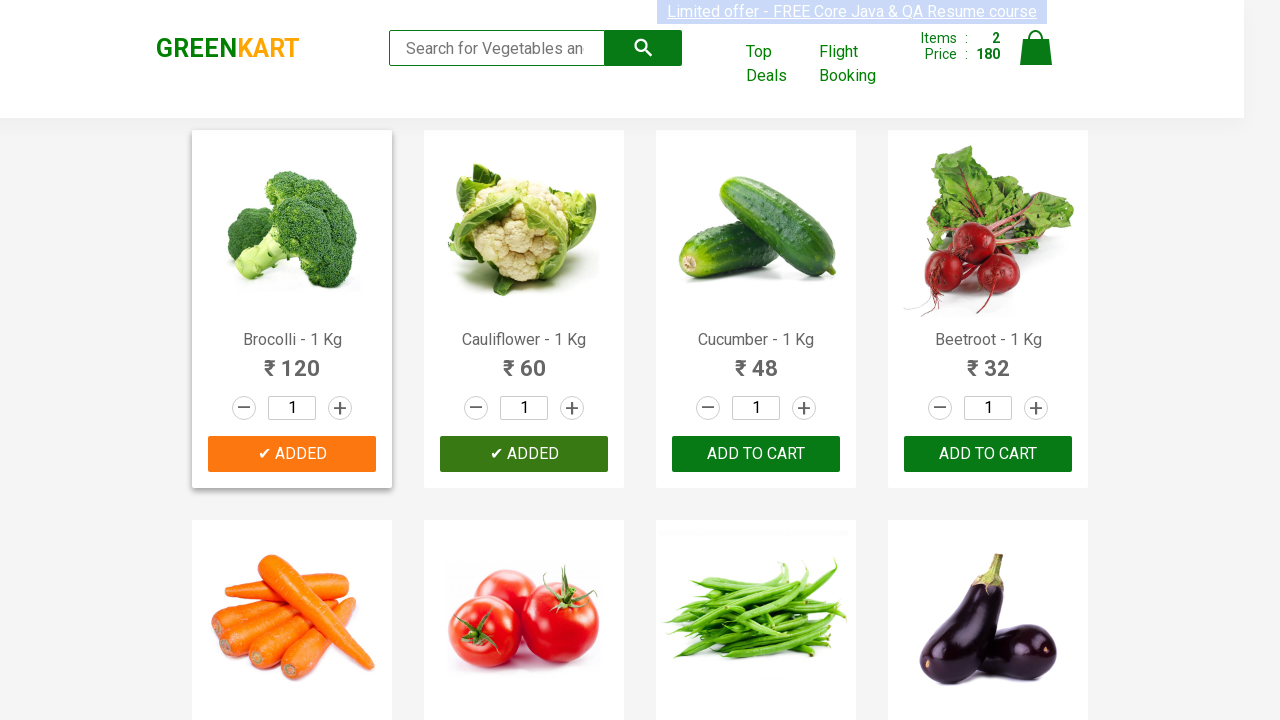

Added third product to cart at (756, 454) on div:nth-of-type(3) .product-action button
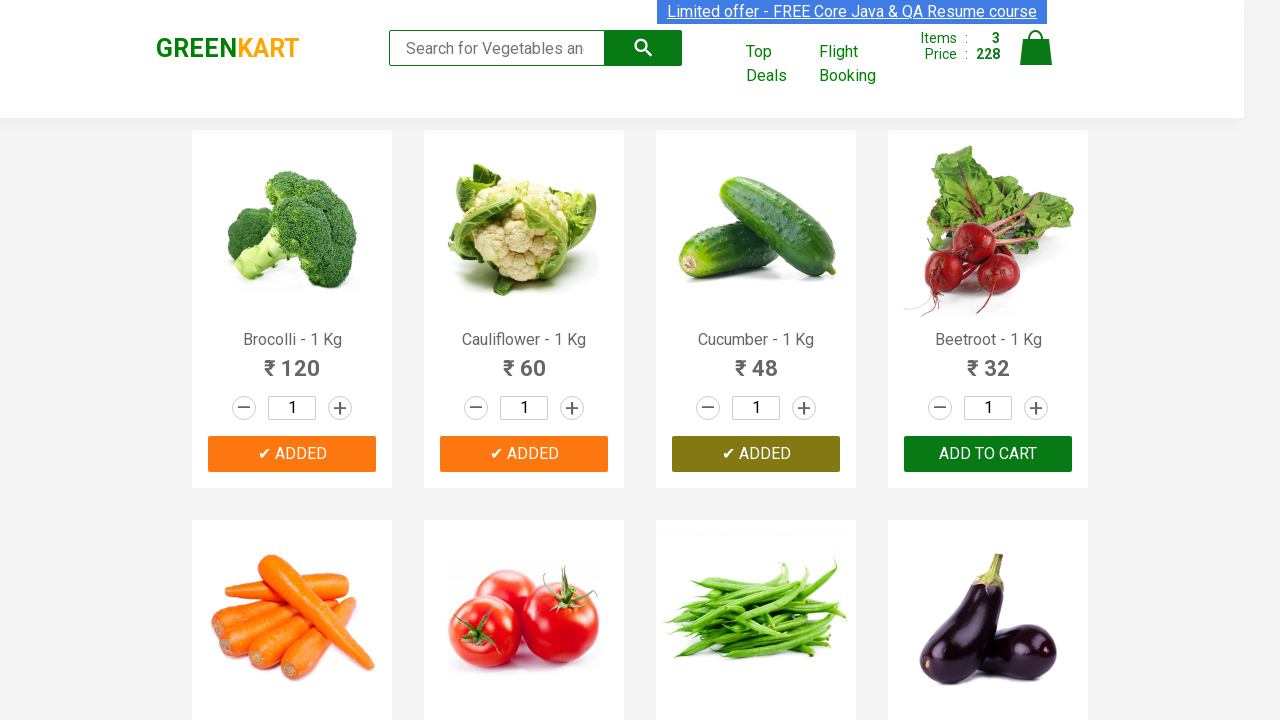

Added fourth product to cart at (988, 454) on div:nth-of-type(4) .product-action button
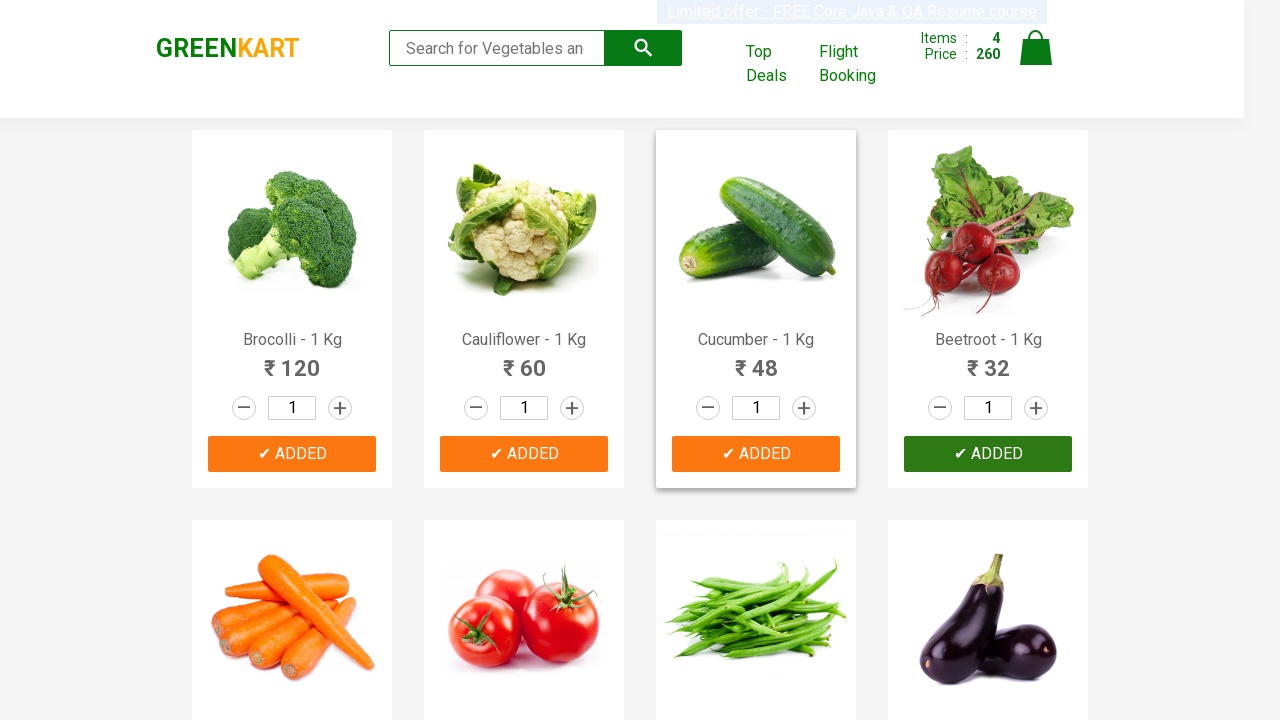

Clicked cart icon to view cart contents at (1036, 48) on img[alt='Cart']
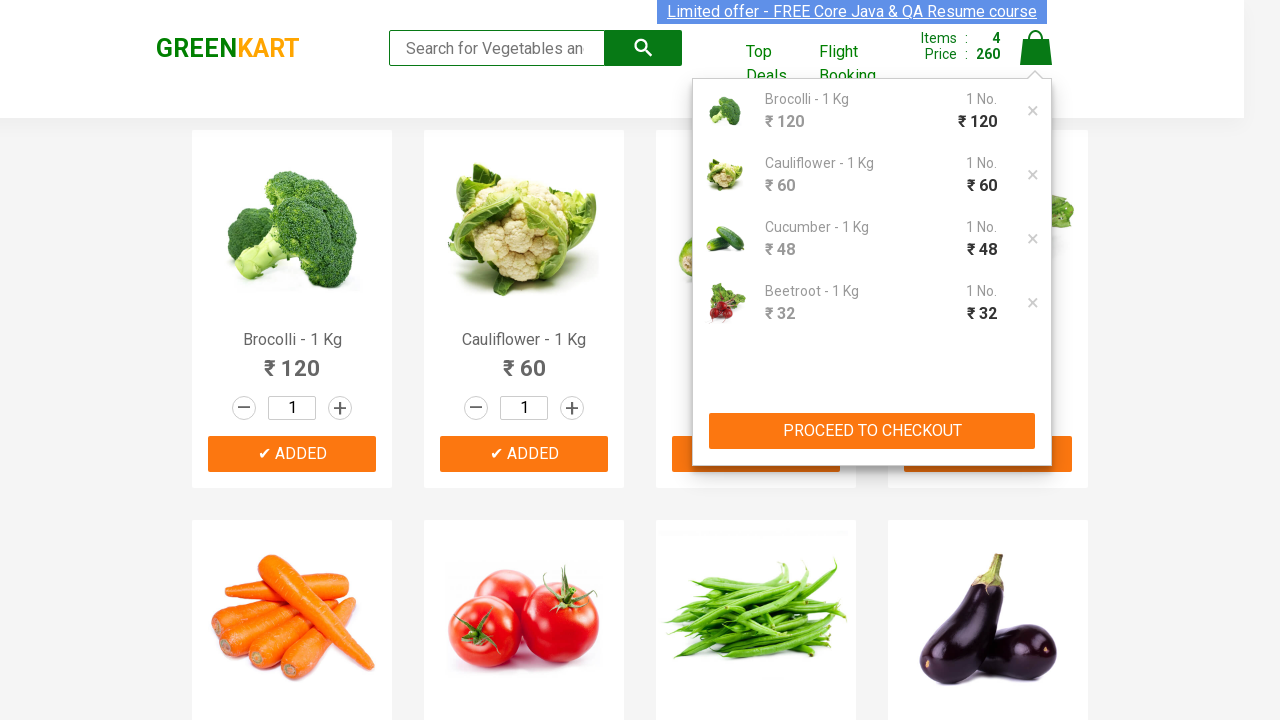

Clicked proceed to checkout button at (872, 431) on button:has-text('PROCEED TO CHECKOUT')
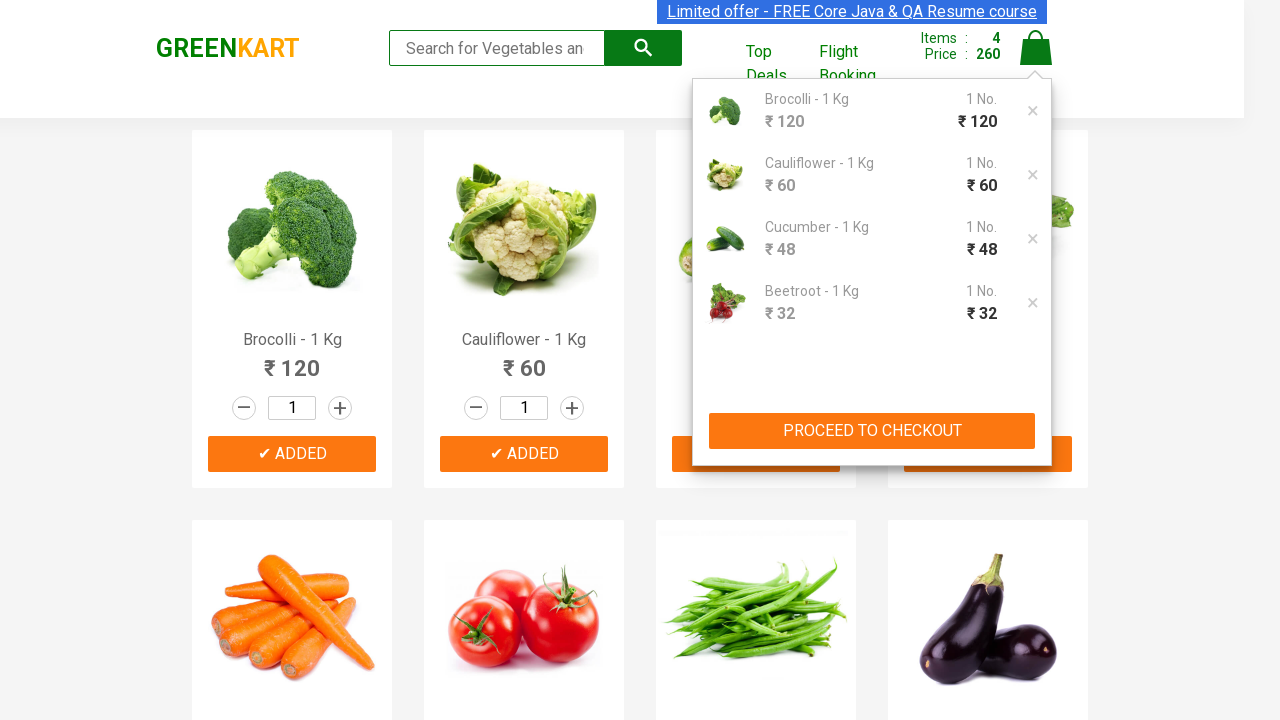

Removed third item from cart at (1033, 111) on a.product-remove
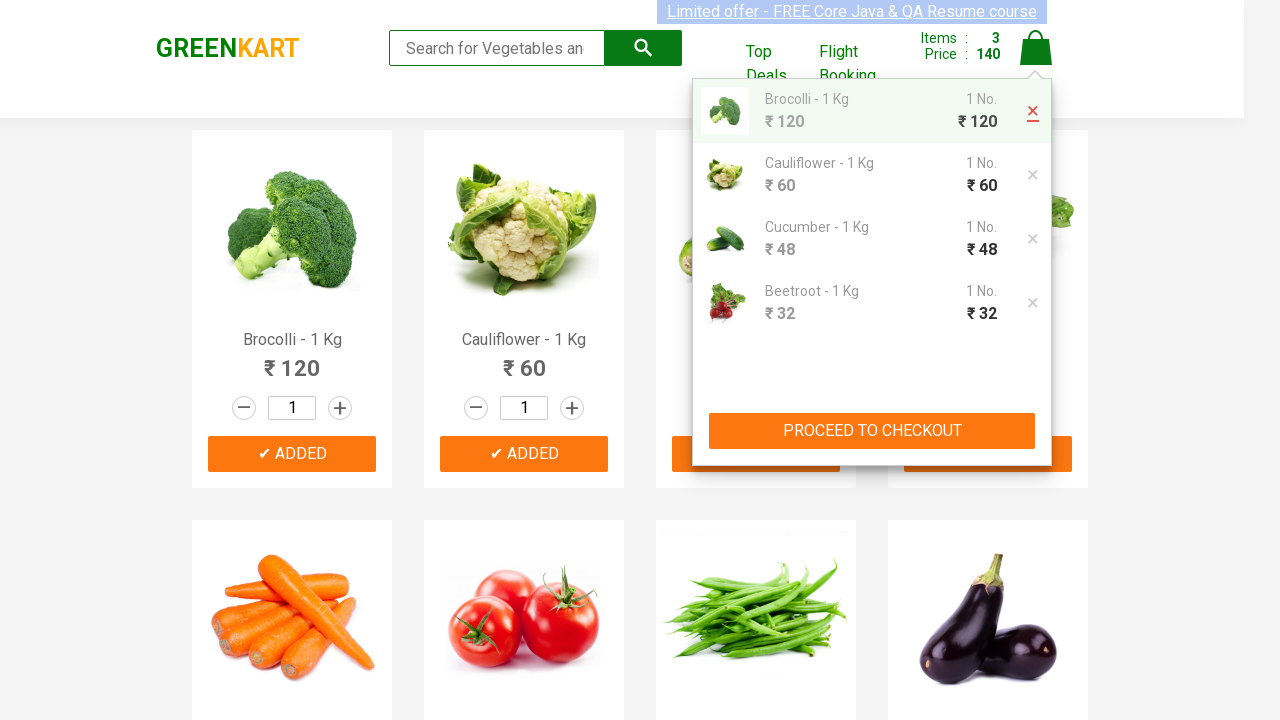

Entered promo code 'rahulshettyacademy' on input.promocode
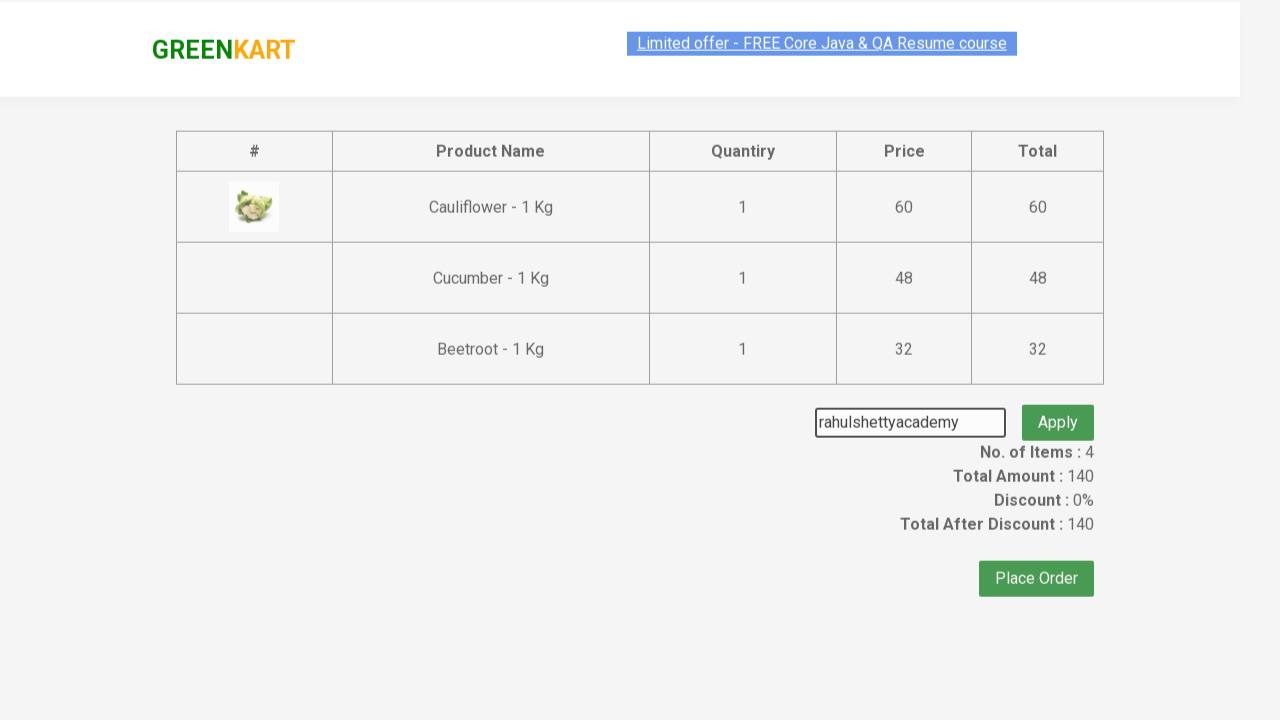

Clicked apply button for promo code at (1058, 406) on button.promoBtn
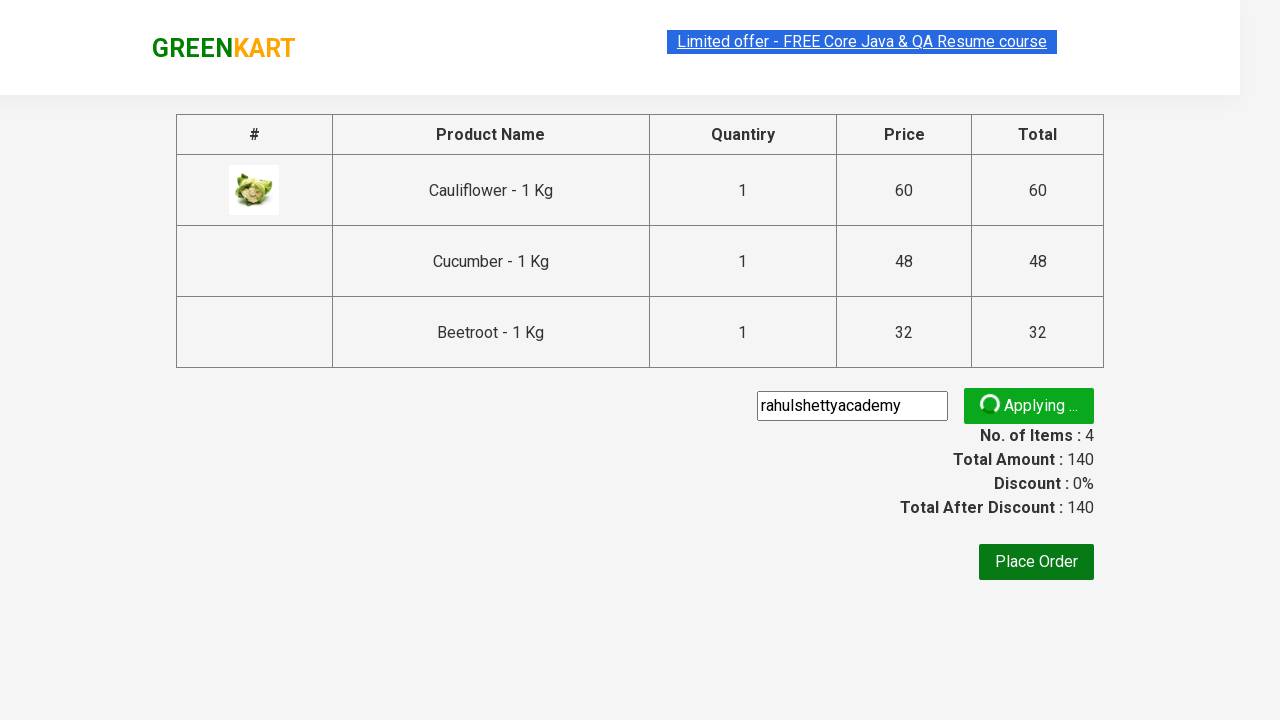

Promo code validation message appeared
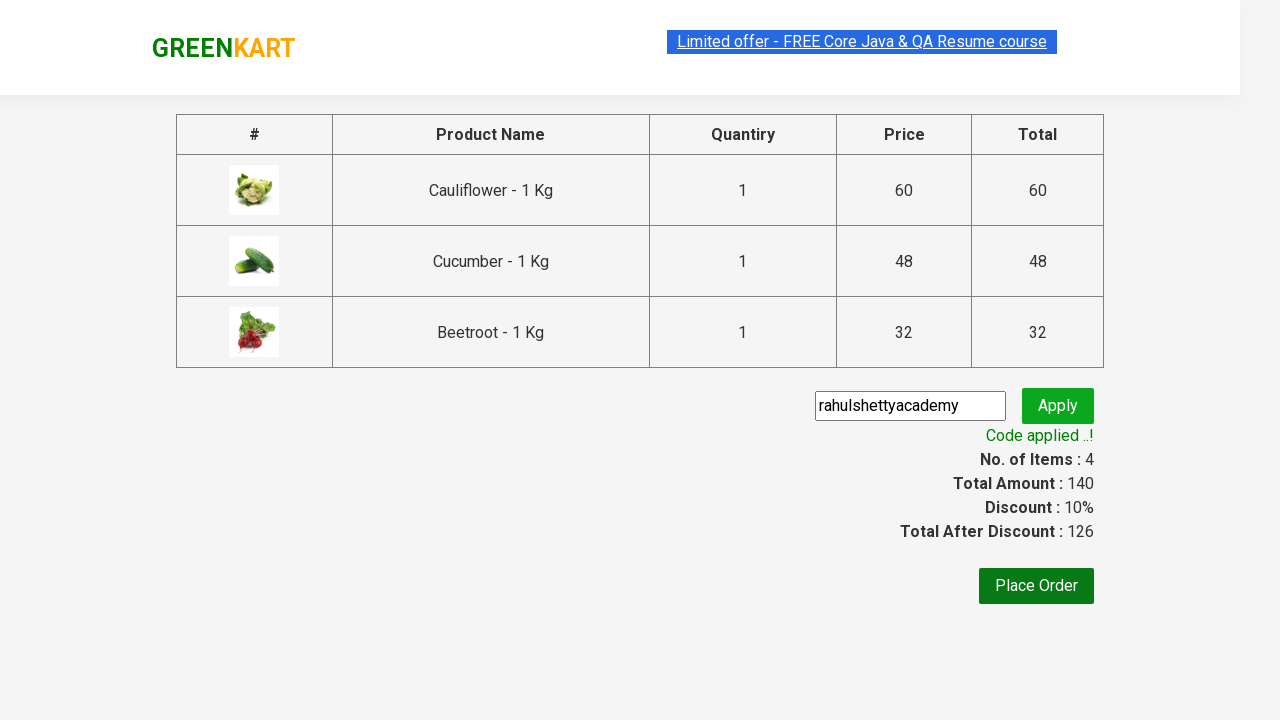

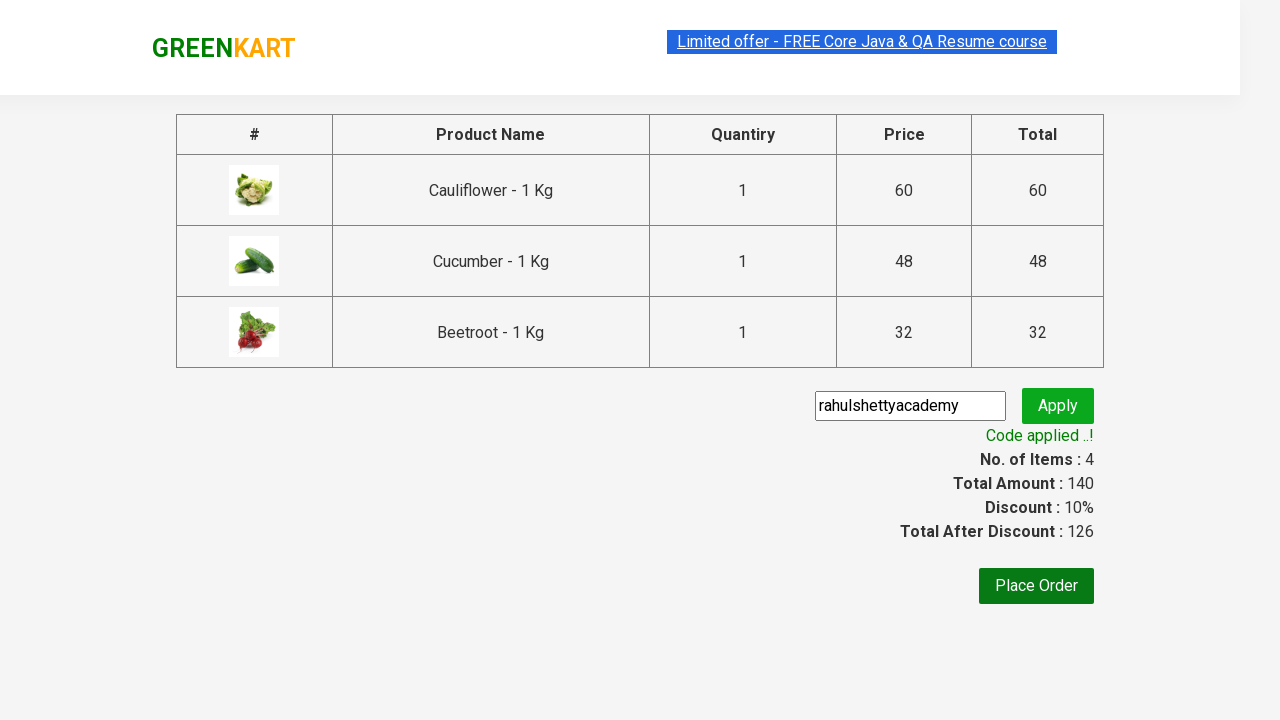